Tests status codes page by navigating to the 301 status code page

Starting URL: https://the-internet.herokuapp.com/

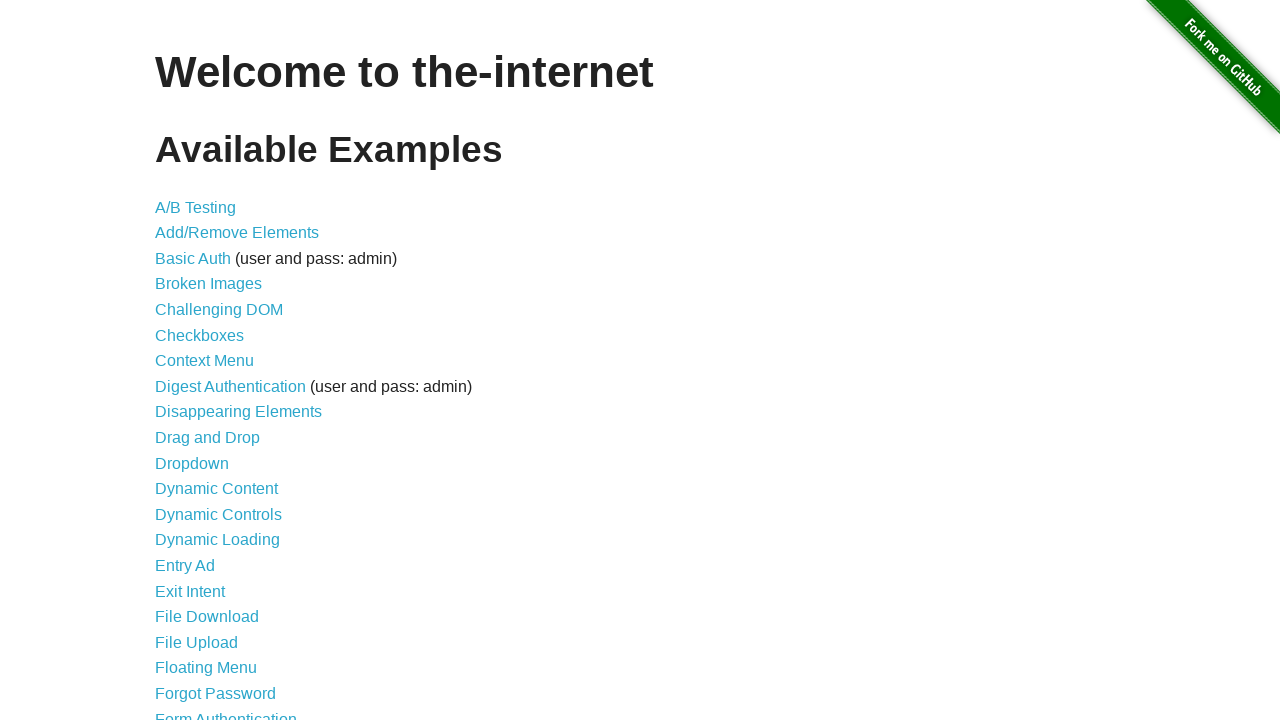

Clicked on the status codes link at (203, 600) on xpath=//a[@href='/status_codes']
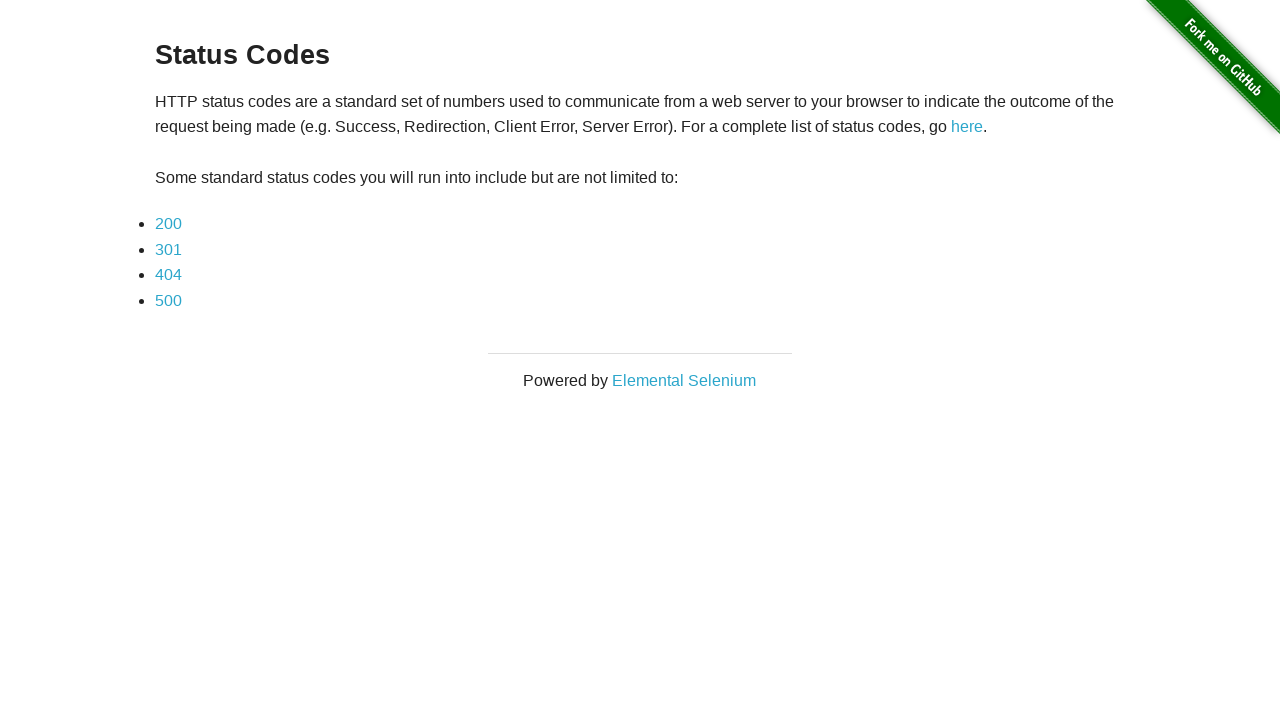

Clicked on the 301 status code link at (168, 249) on xpath=//li/a[text()='301']
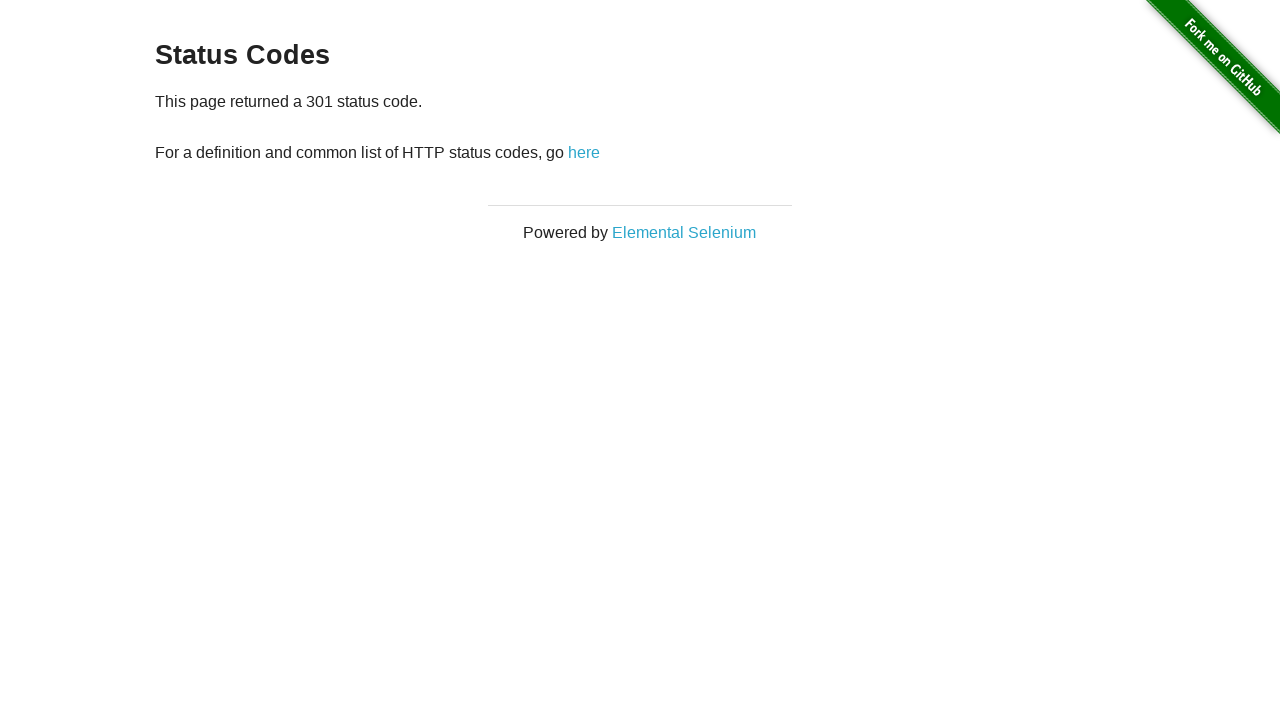

Result paragraph loaded for 301 status code
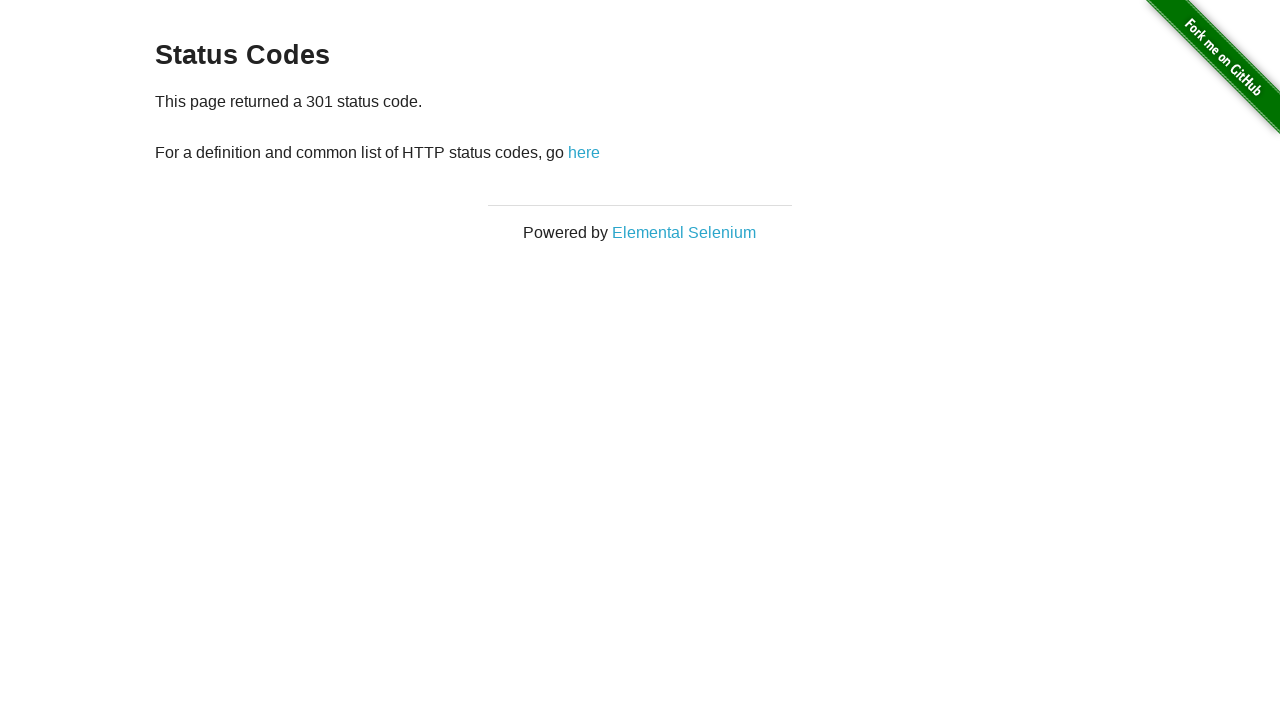

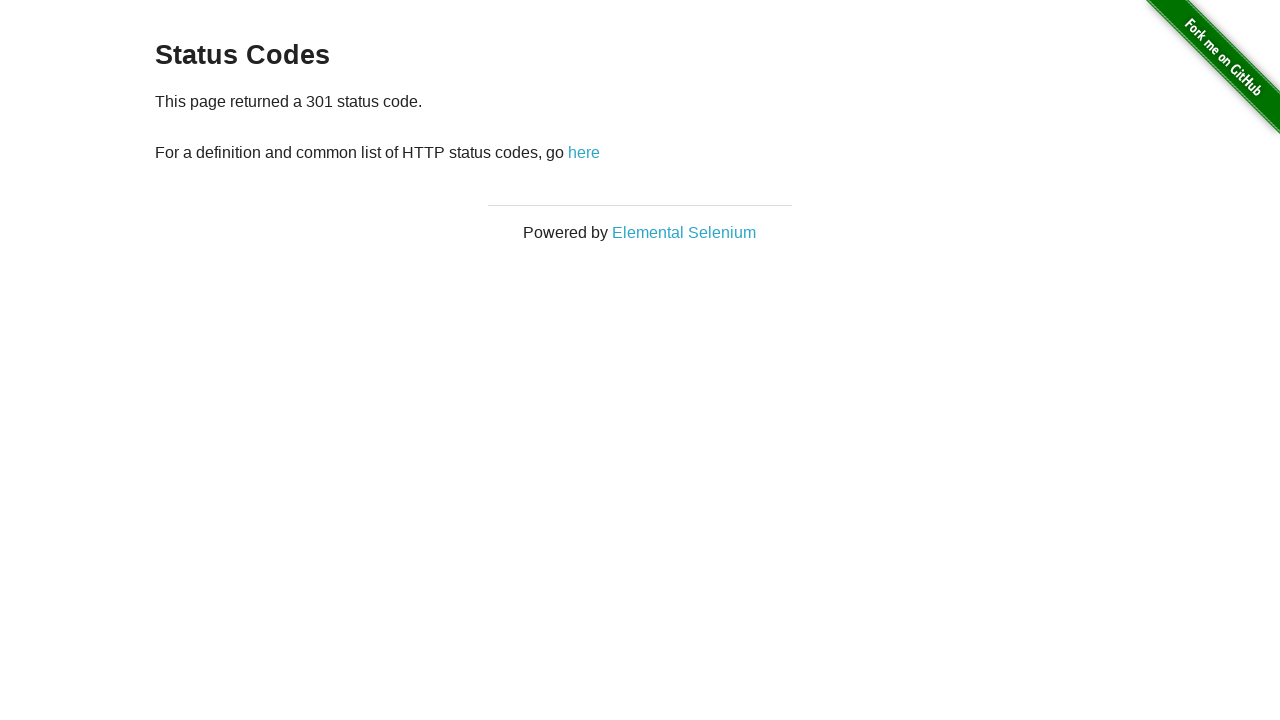